Tests dropdown functionality on a flight booking practice page by opening the passenger selector dropdown, incrementing adult passengers 4 times using the plus button, and closing the dropdown.

Starting URL: https://rahulshettyacademy.com/dropdownsPractise/

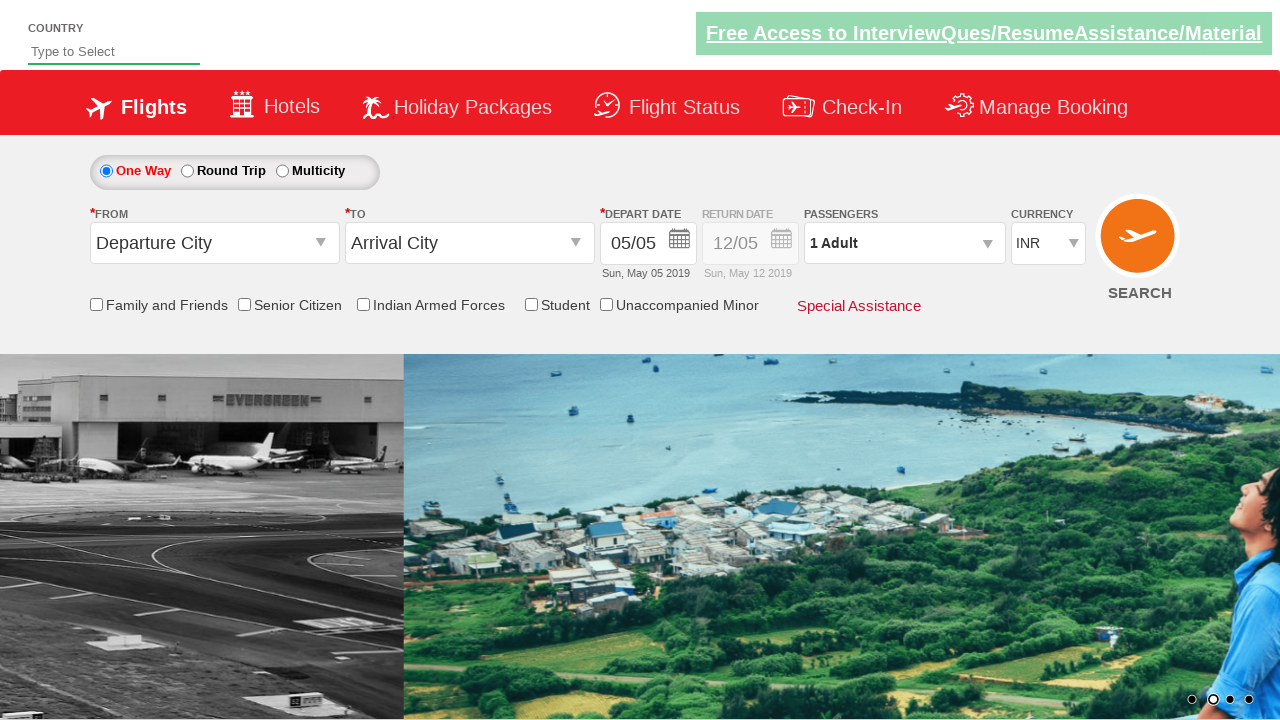

Clicked passenger info dropdown to open it at (904, 243) on #divpaxinfo
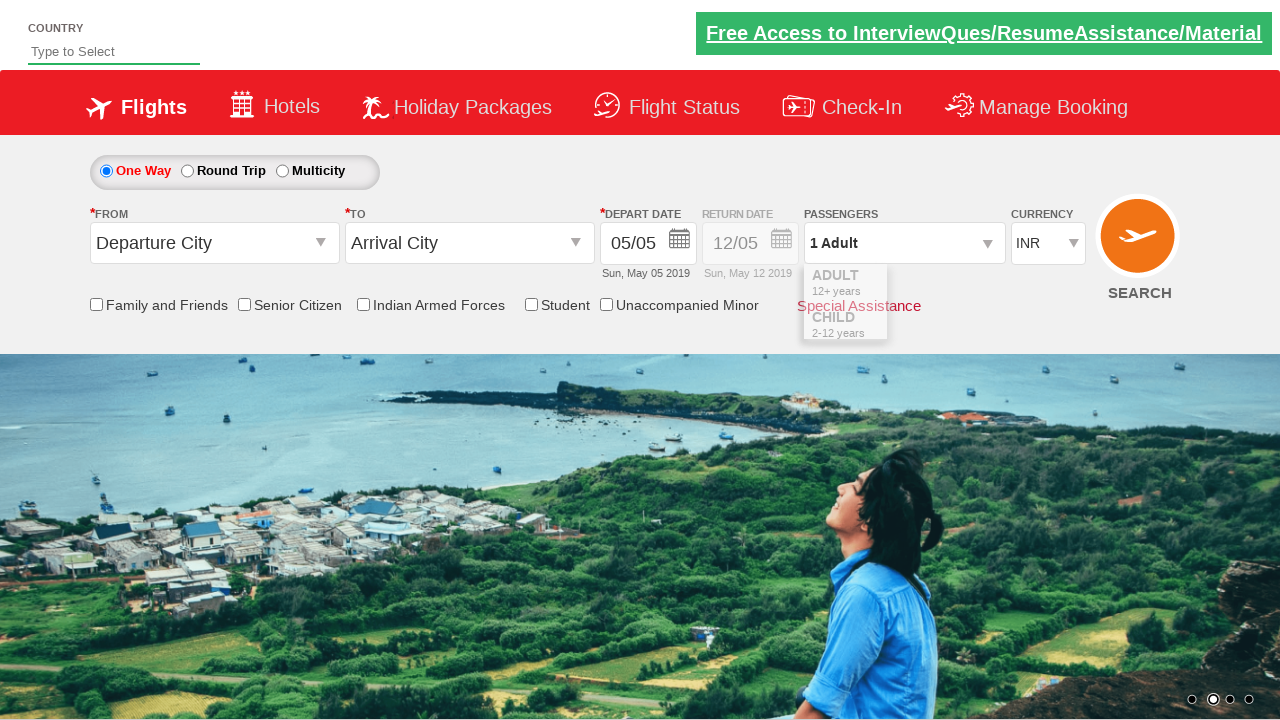

Increment adult passenger button is now visible
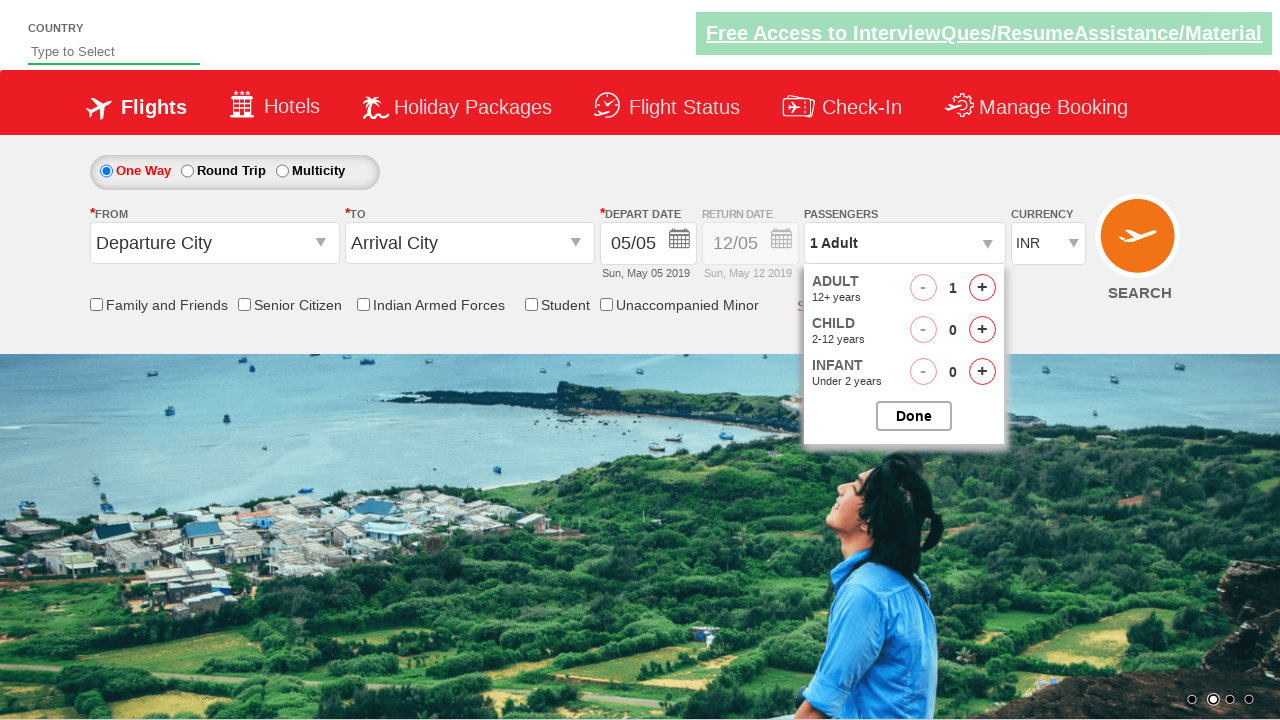

Clicked increment adult passenger button (click 1 of 4) at (982, 288) on #hrefIncAdt
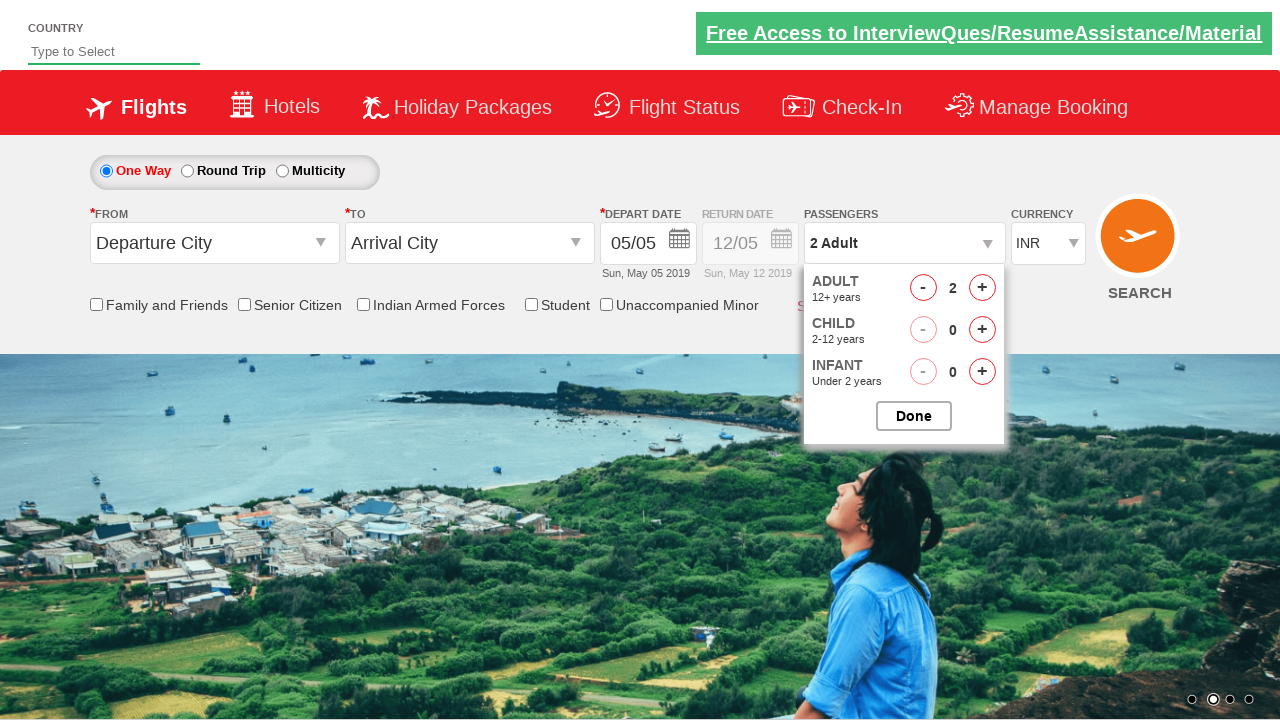

Clicked increment adult passenger button (click 2 of 4) at (982, 288) on #hrefIncAdt
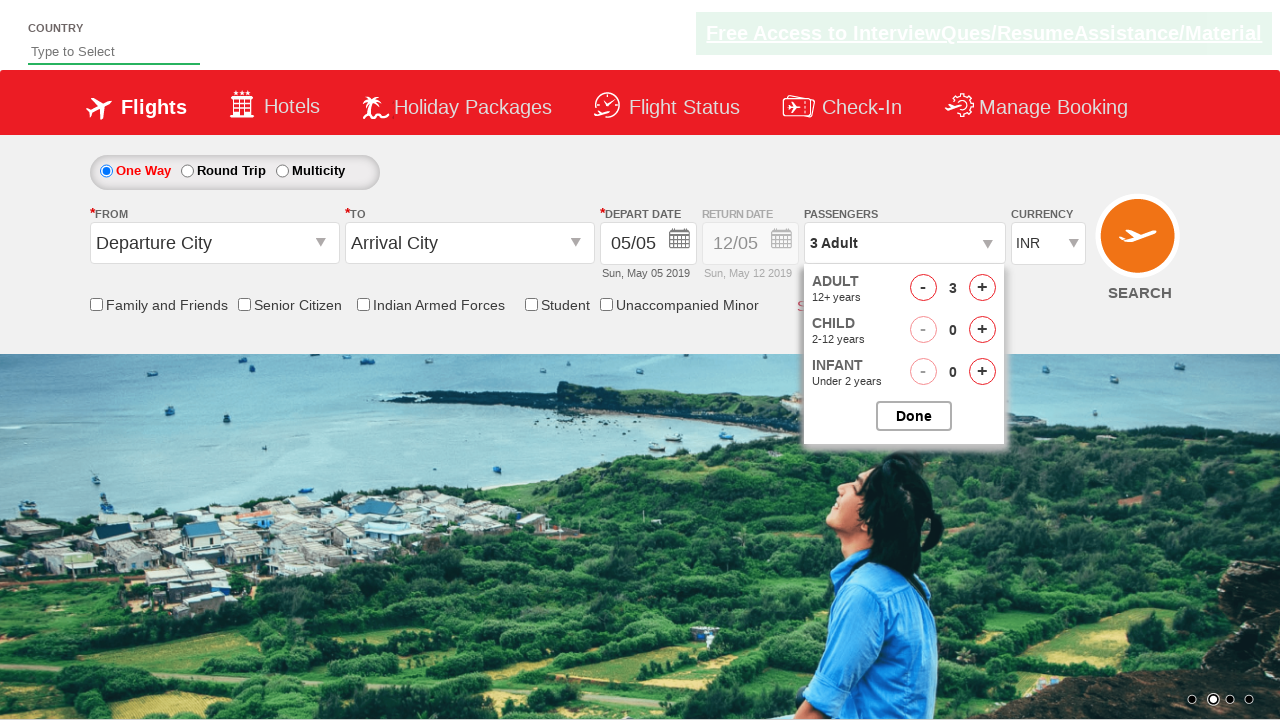

Clicked increment adult passenger button (click 3 of 4) at (982, 288) on #hrefIncAdt
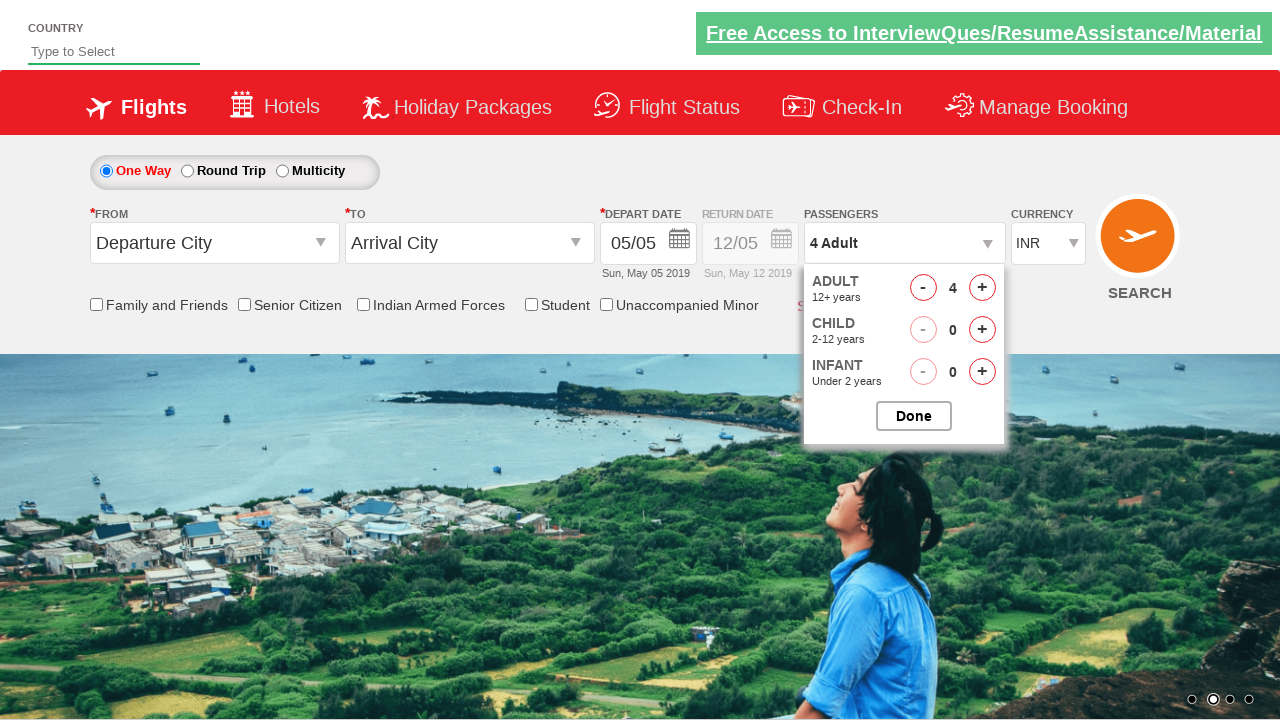

Clicked increment adult passenger button (click 4 of 4) at (982, 288) on #hrefIncAdt
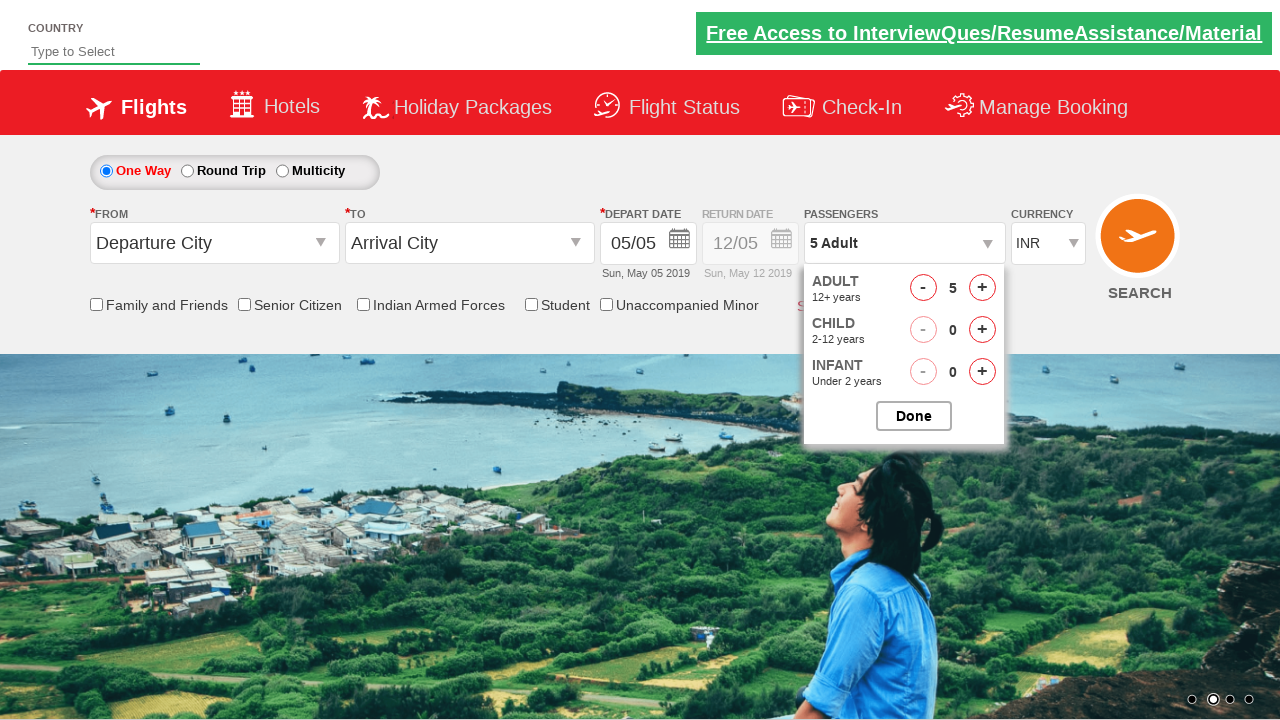

Clicked button to close passenger options dropdown at (914, 416) on #btnclosepaxoption
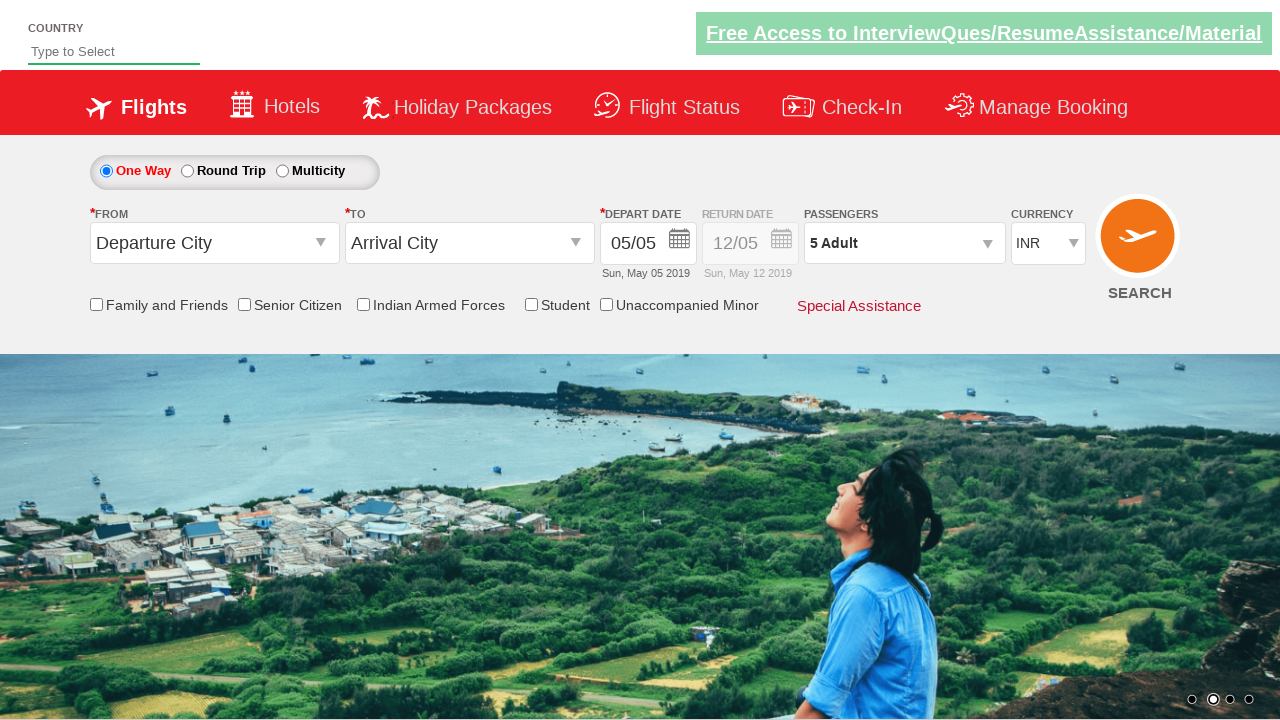

Passenger info dropdown has closed and text has been updated
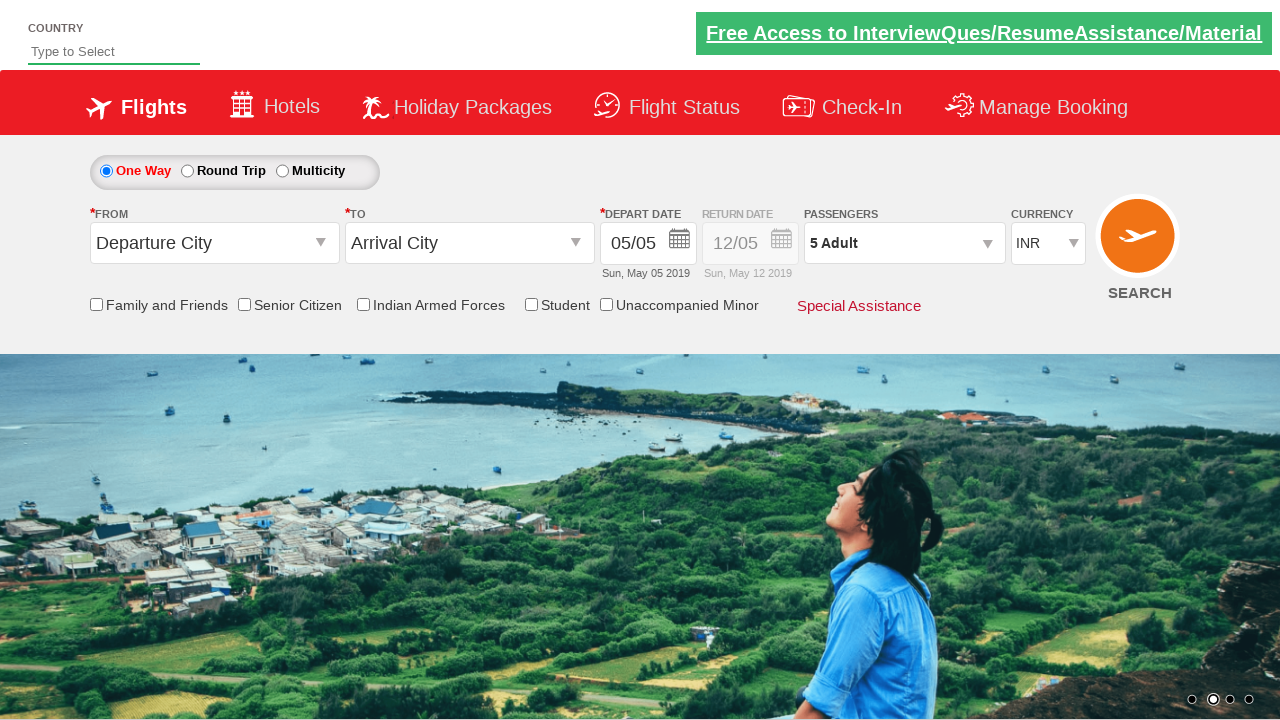

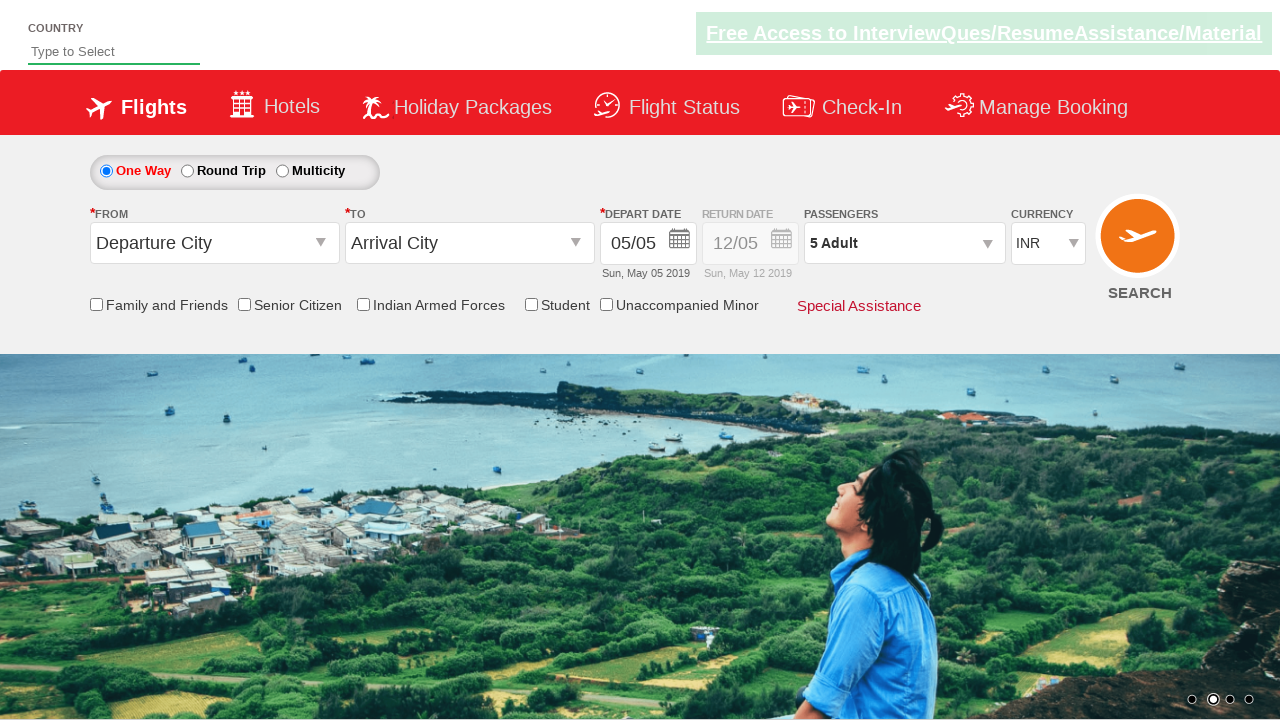